Tests a page with lazy-loading images by waiting for a specific image element to be present in the DOM

Starting URL: https://bonigarcia.dev/selenium-webdriver-java/loading-images.html

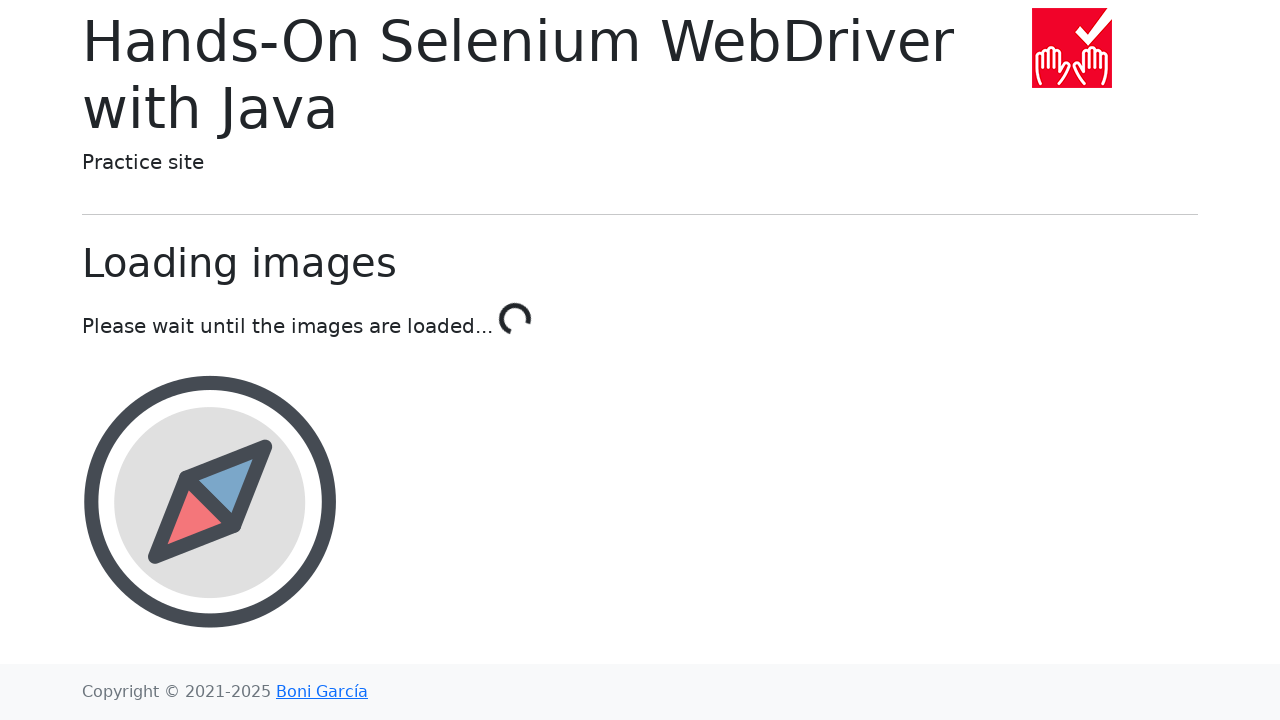

Waited for landscape image element to be present in DOM
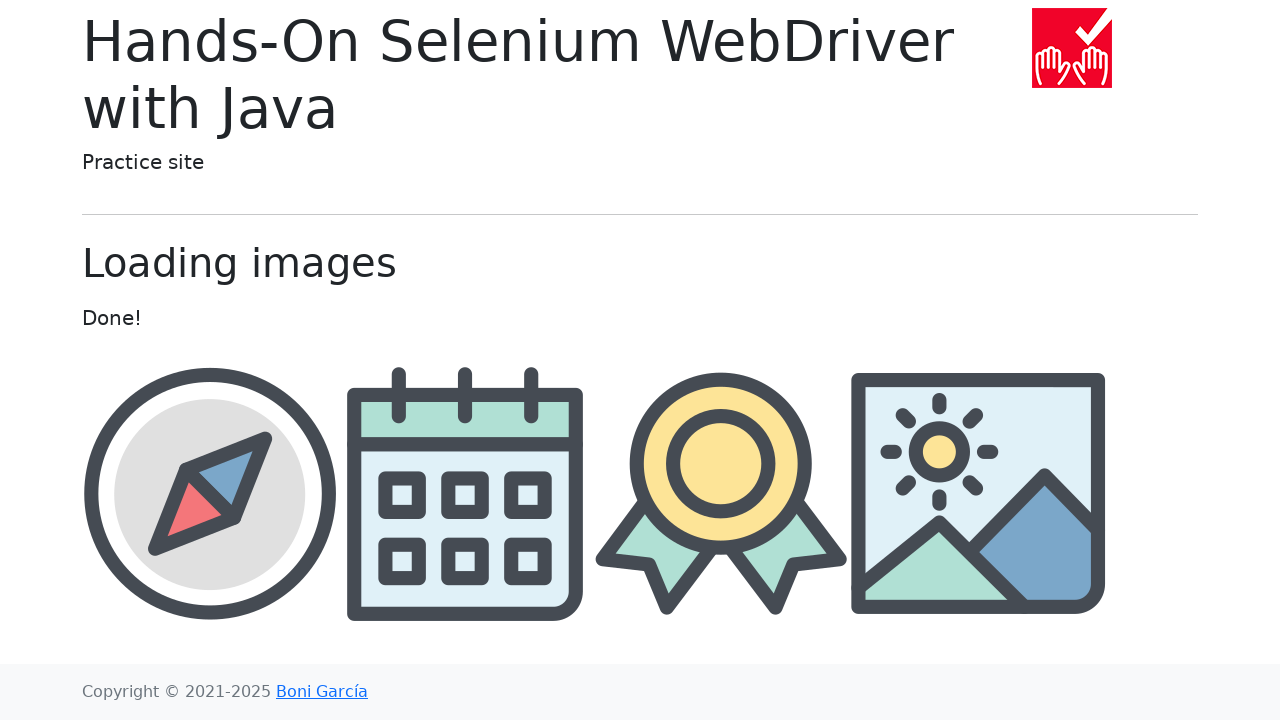

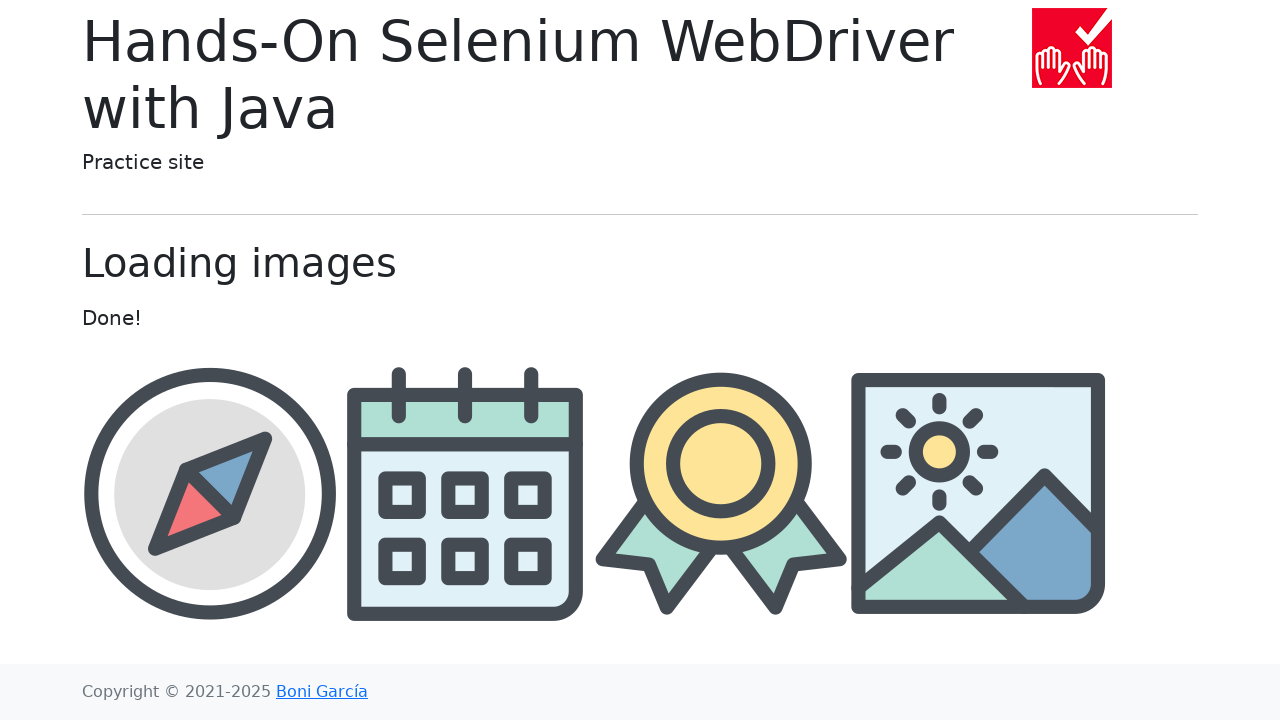